Tests dropdown menu navigation by hovering over the blogs menu and clicking on a Selenium blog link

Starting URL: http://omayo.blogspot.com

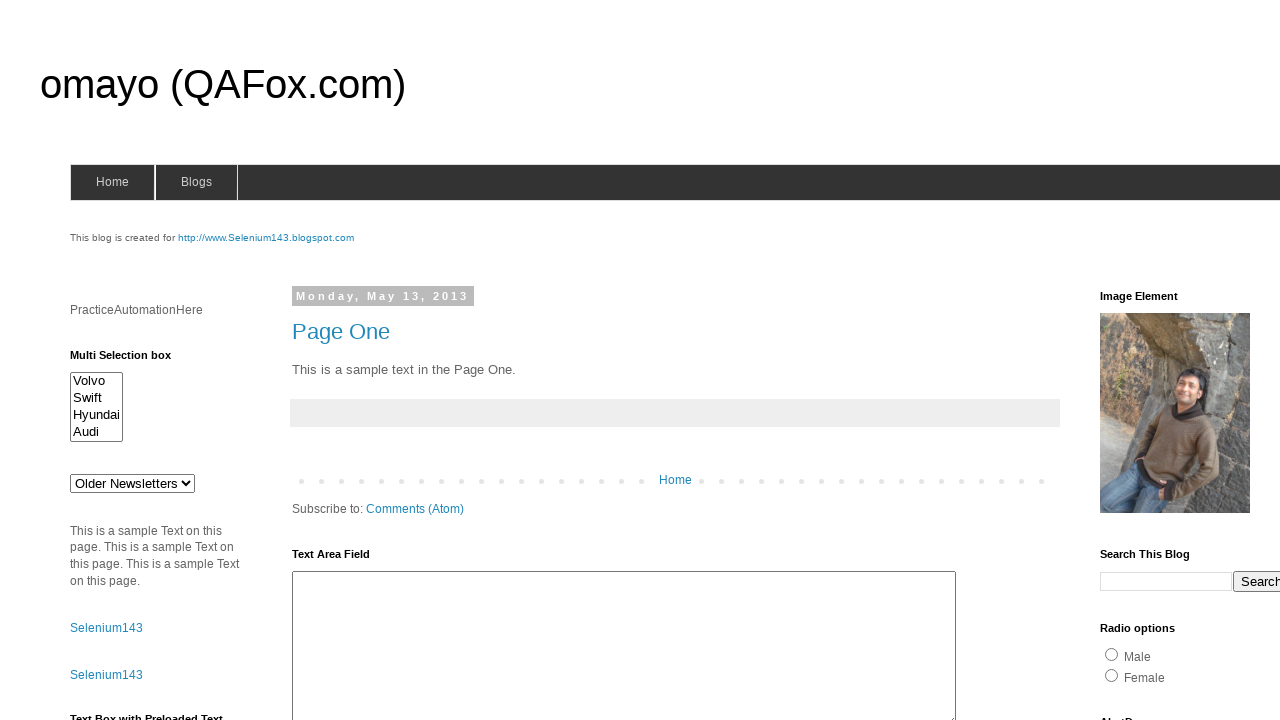

Hovered over blogs menu to reveal dropdown at (196, 182) on span#blogsmenu
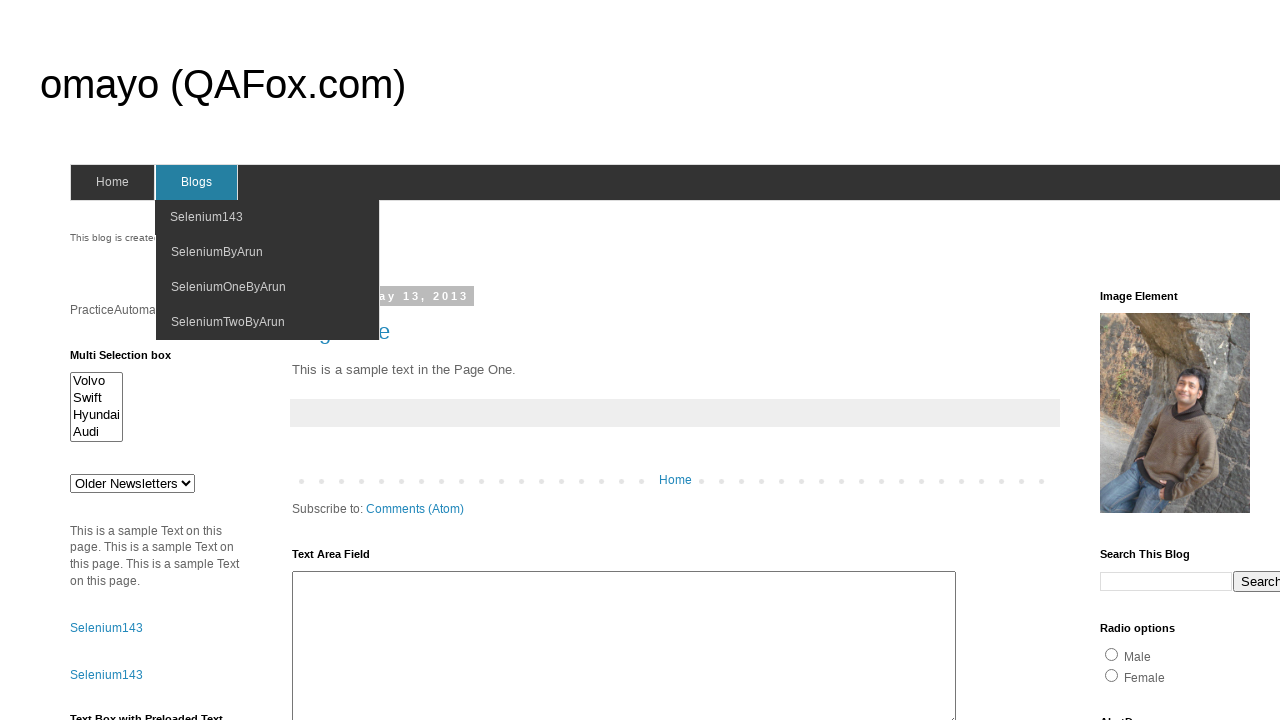

Hovered over Selenium 143 blog link at (268, 218) on a[href='http://www.selenium143.blogspot.com']
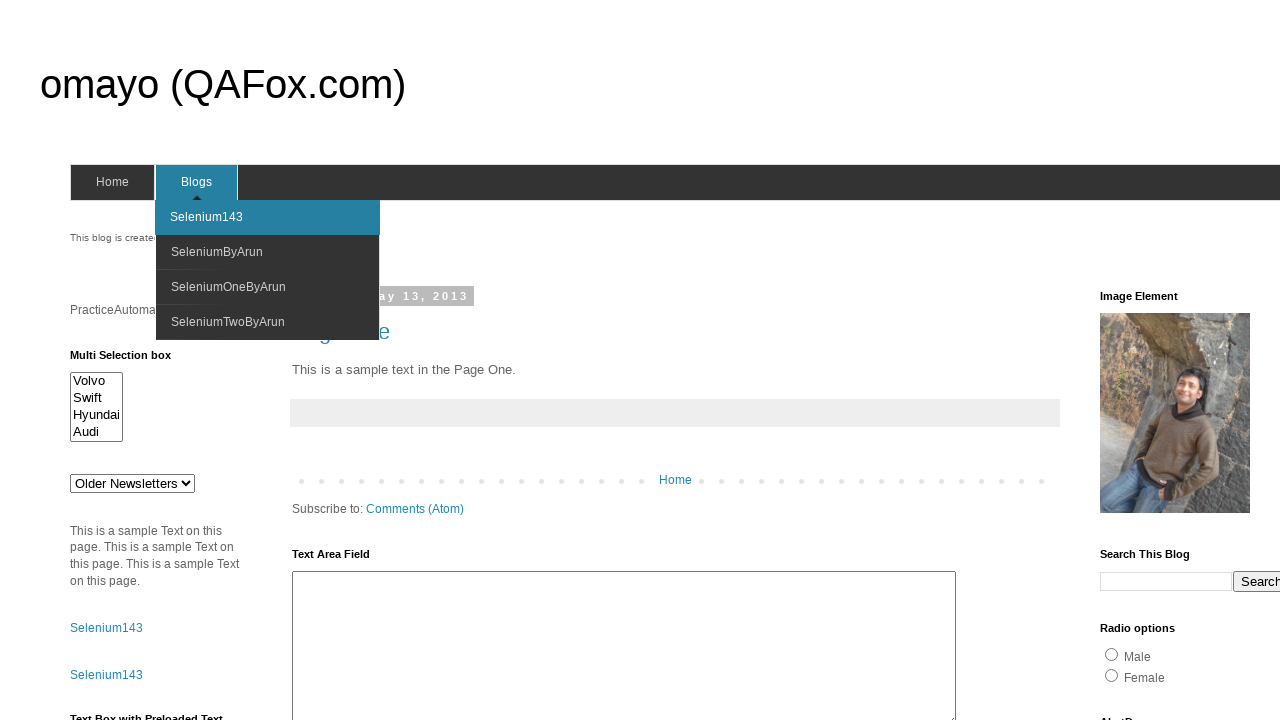

Clicked on Selenium 143 blog link at (268, 218) on a[href='http://www.selenium143.blogspot.com']
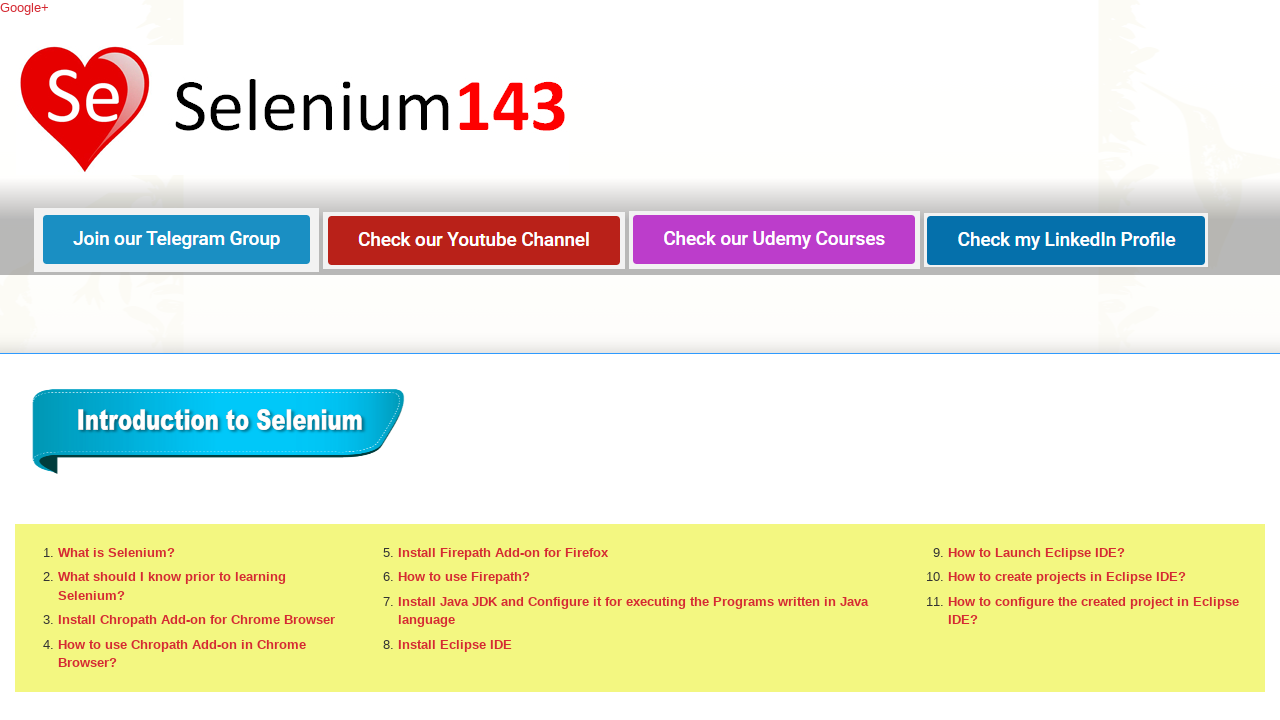

Navigation completed and page loaded
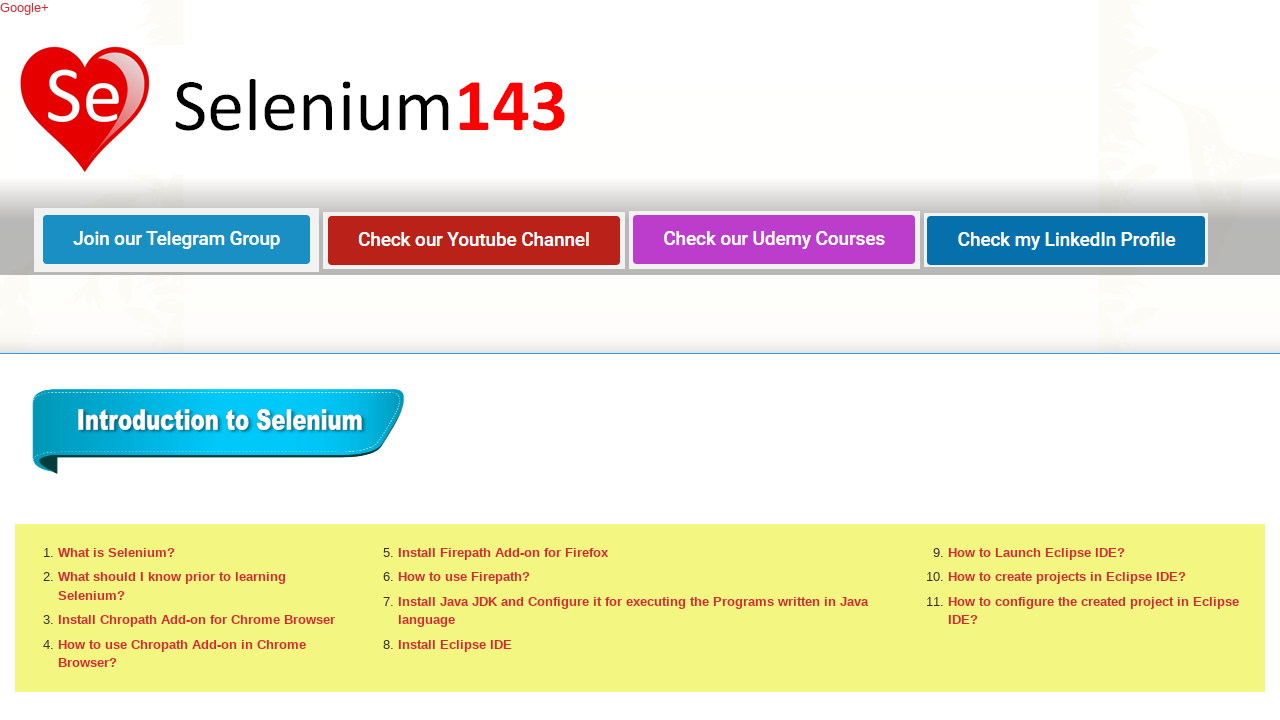

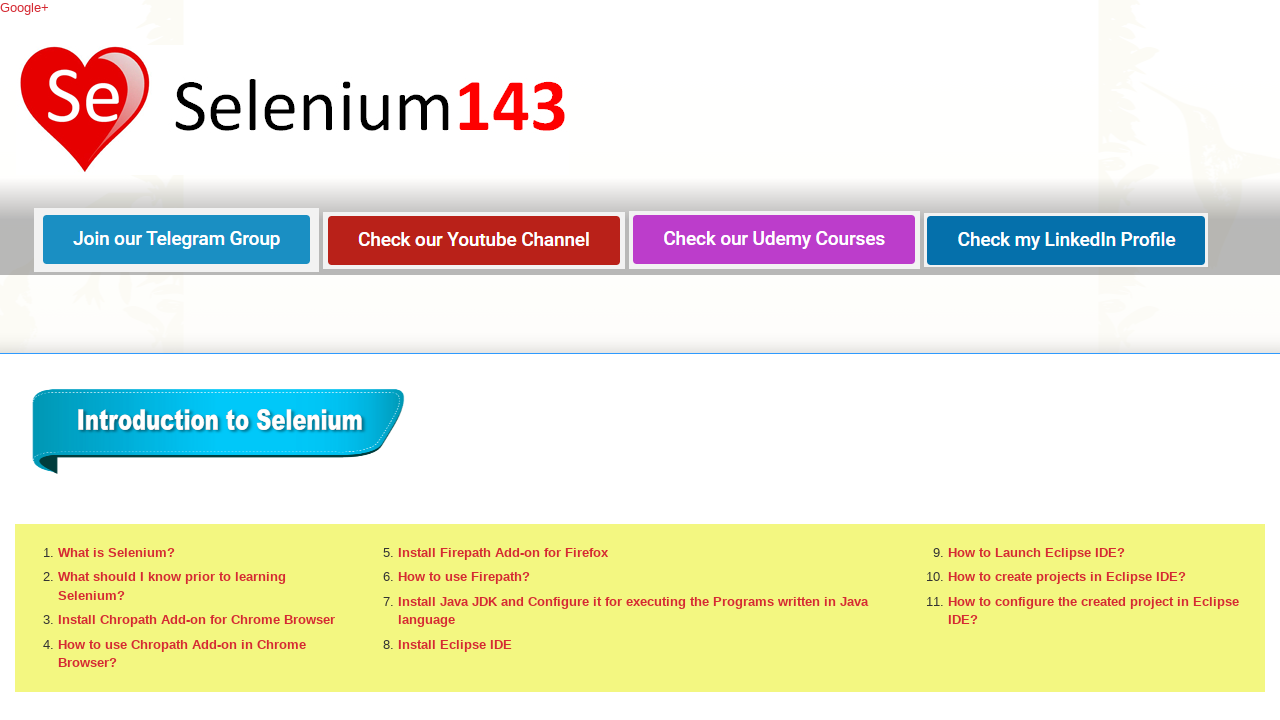